Tests file download functionality by clicking on a download link and verifying the file is downloaded

Starting URL: http://the-internet.herokuapp.com/download

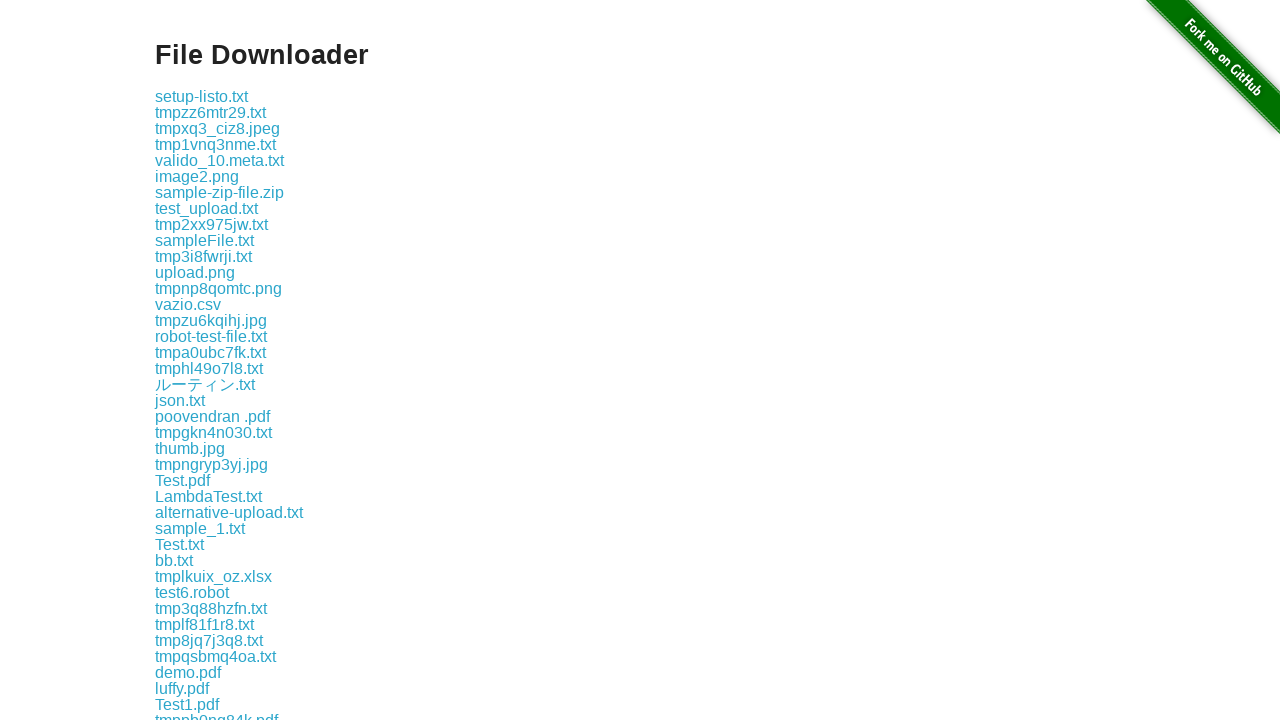

Clicked the first download link at (202, 96) on .example a
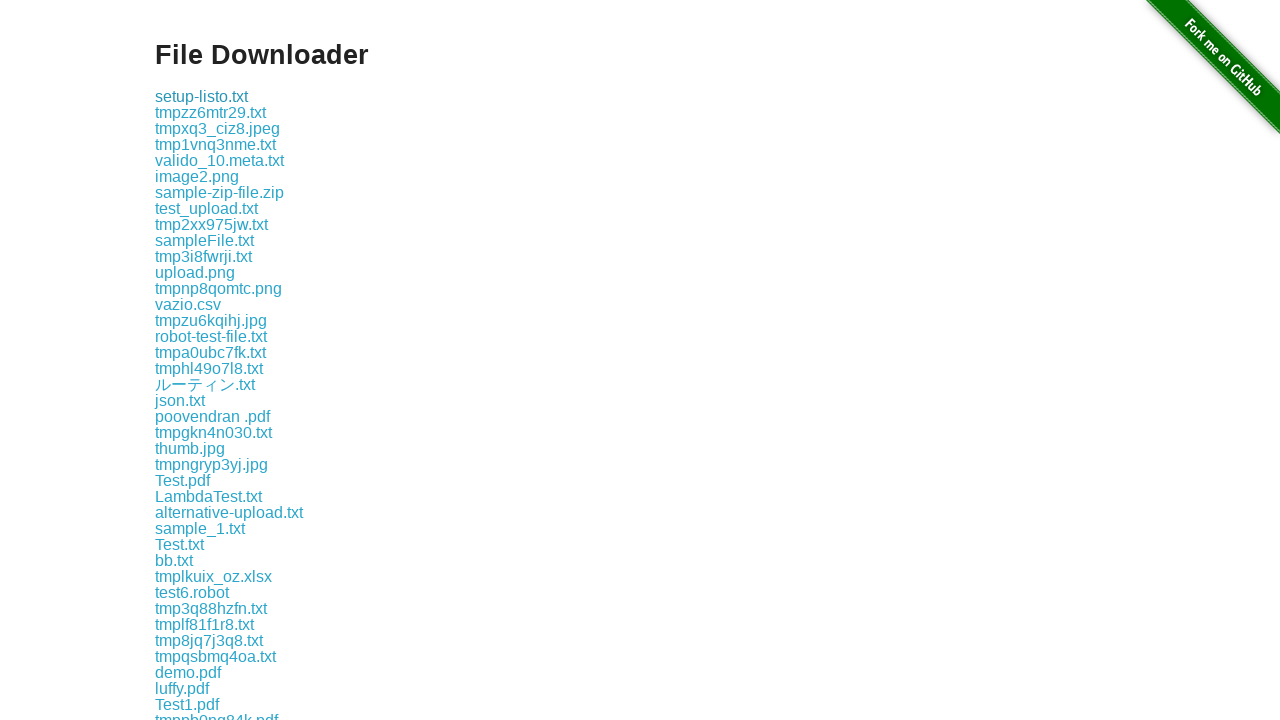

Clicked download link and waited for file download to complete at (202, 96) on .example a
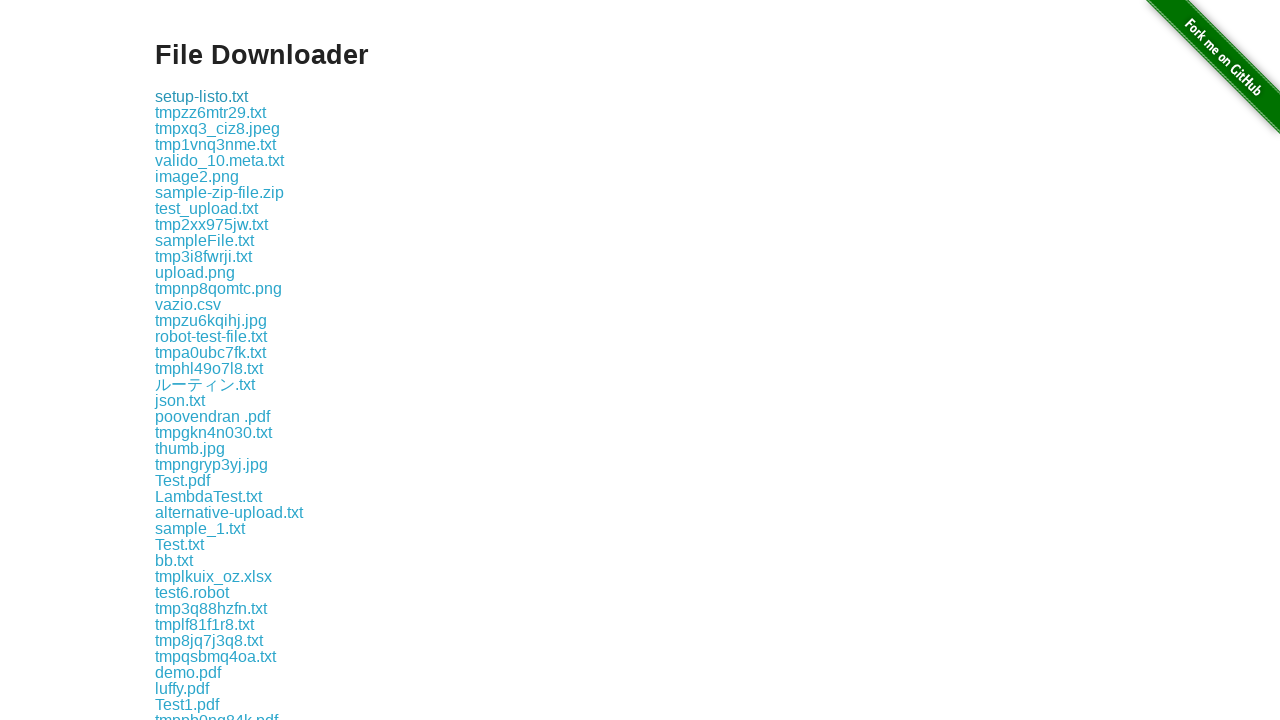

Captured download object from download event
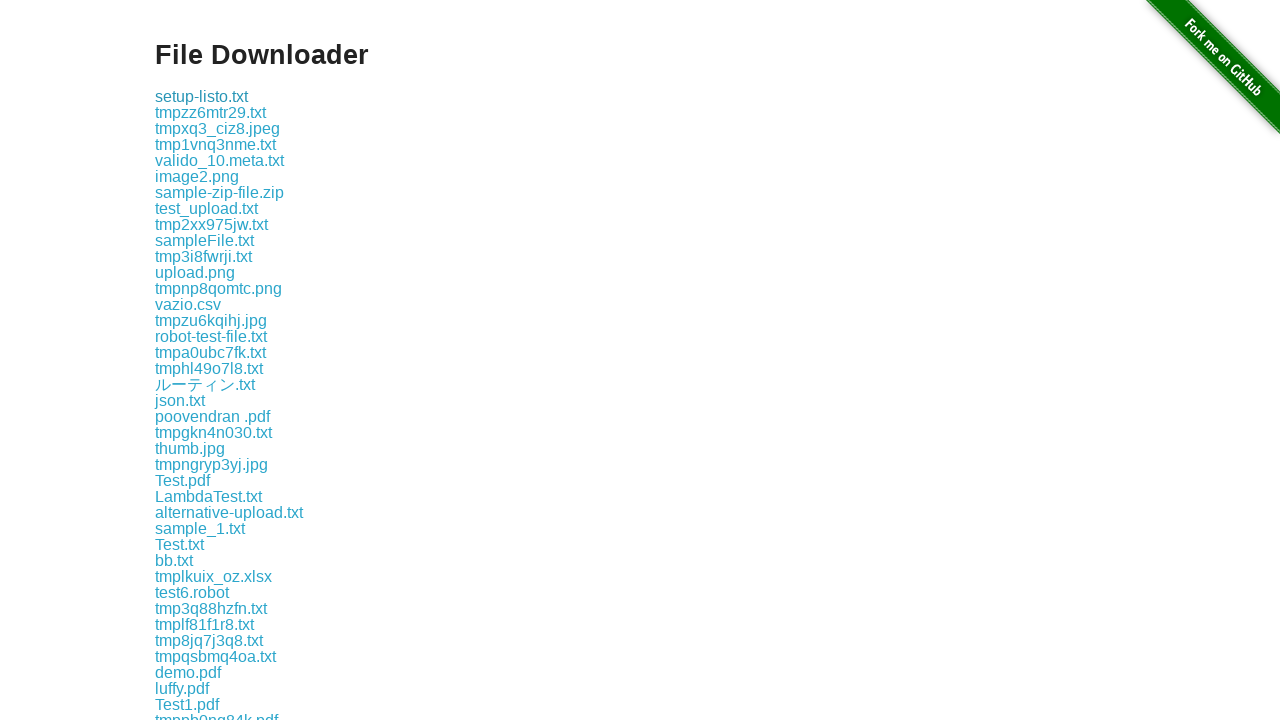

Verified download file path exists
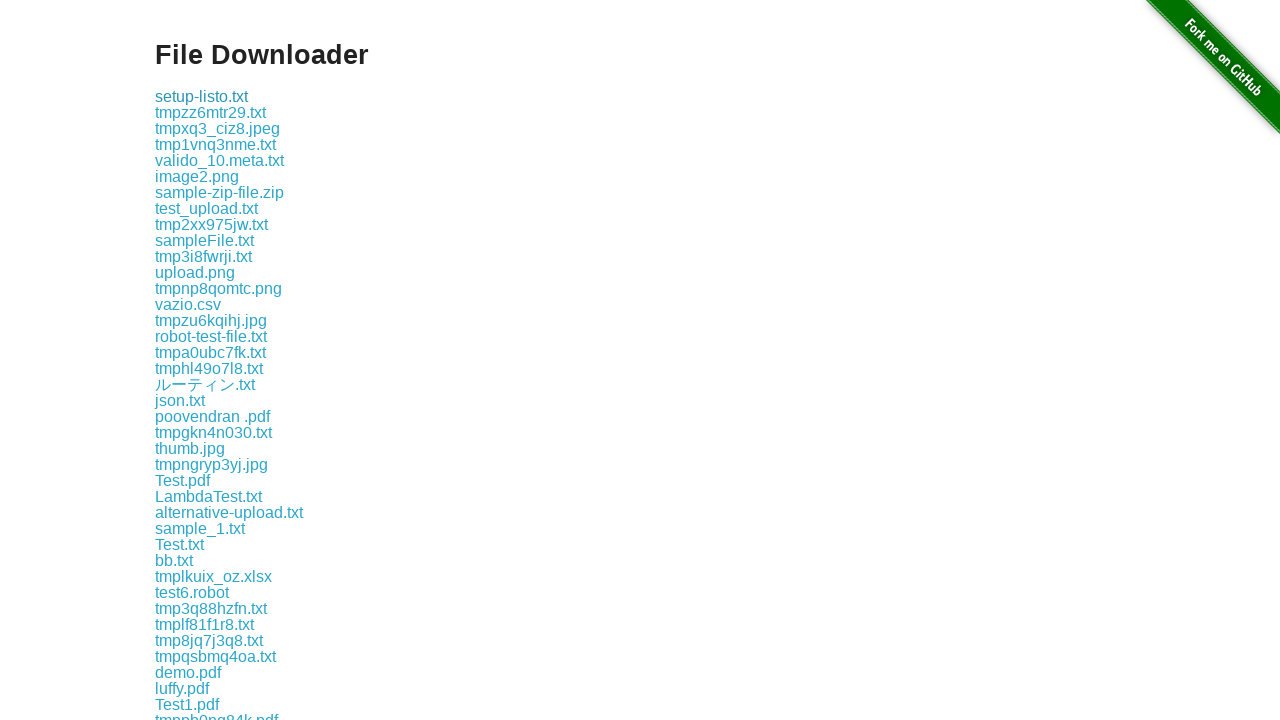

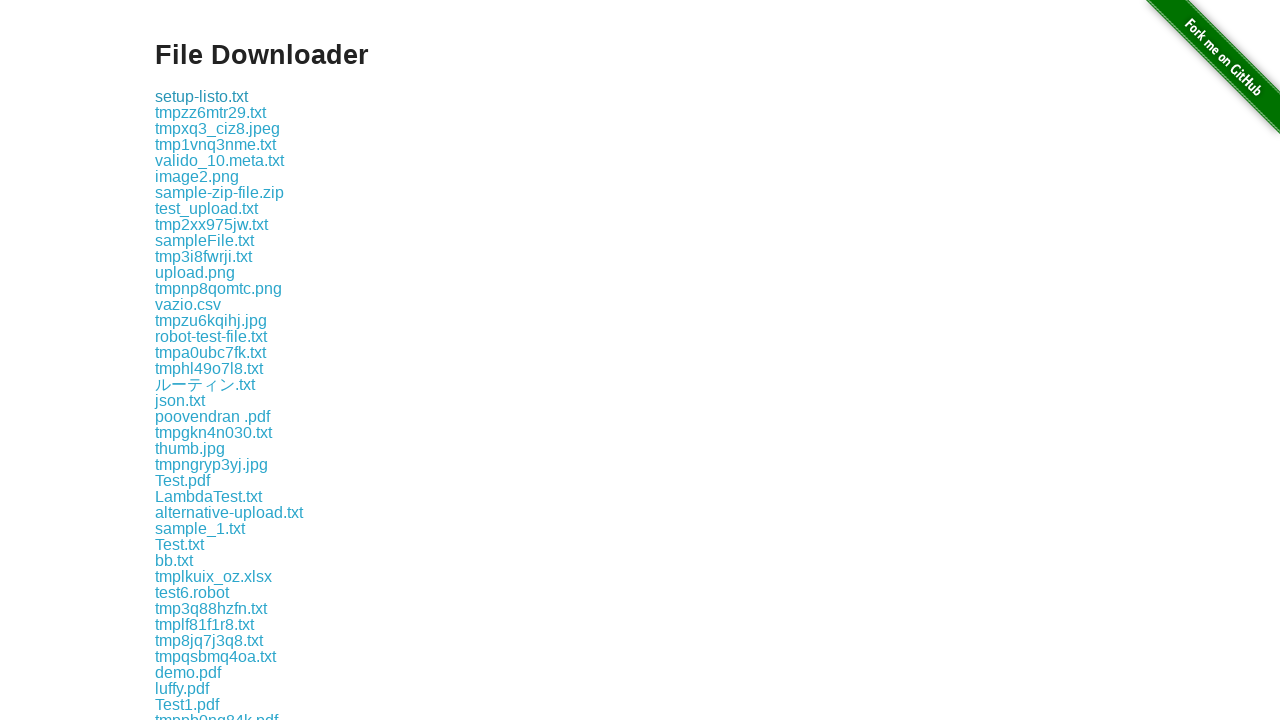